Tests opening a new browser window, switching to it, navigating to a different URL, and verifying two window handles exist.

Starting URL: https://the-internet.herokuapp.com/windows

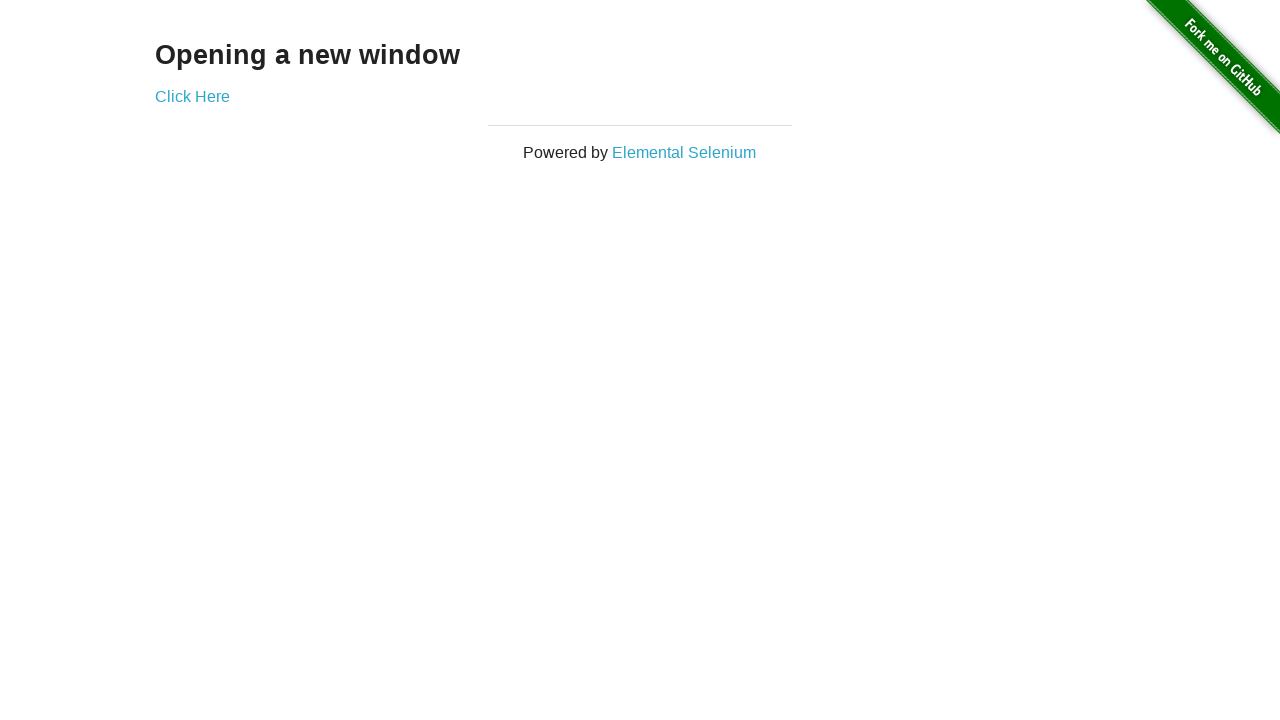

Opened a new browser window
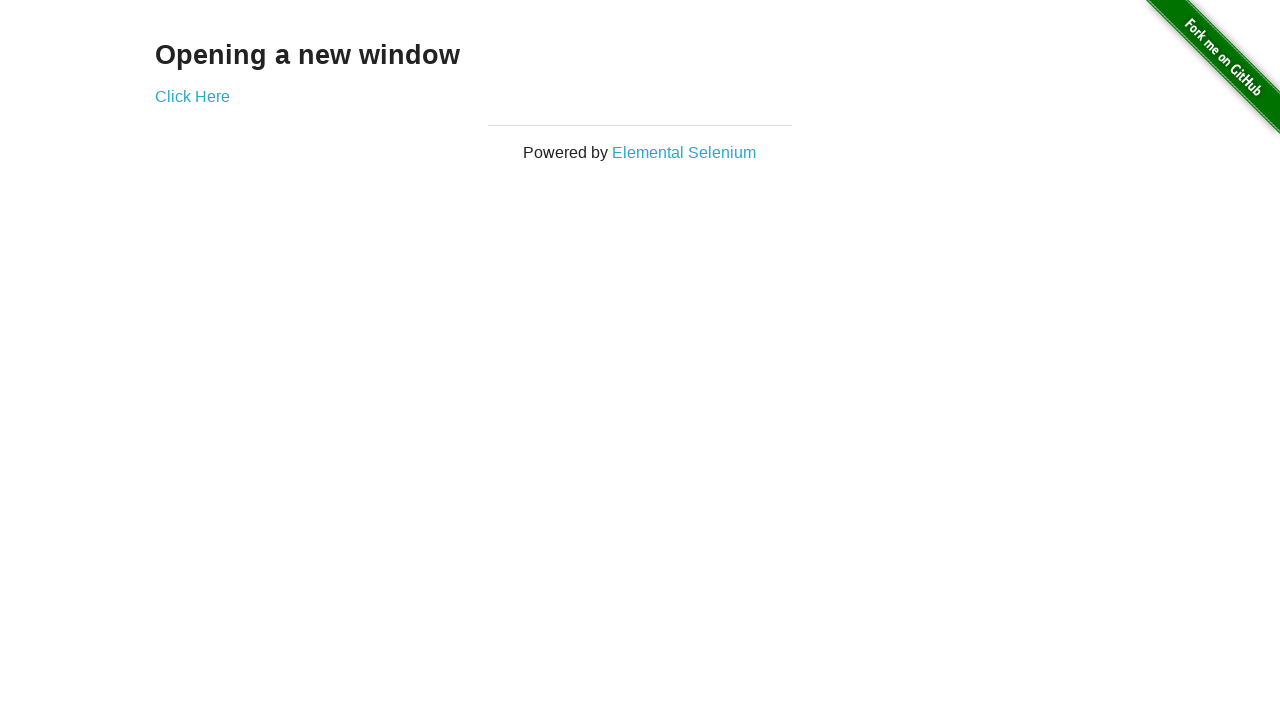

Navigated new window to https://the-internet.herokuapp.com/typos
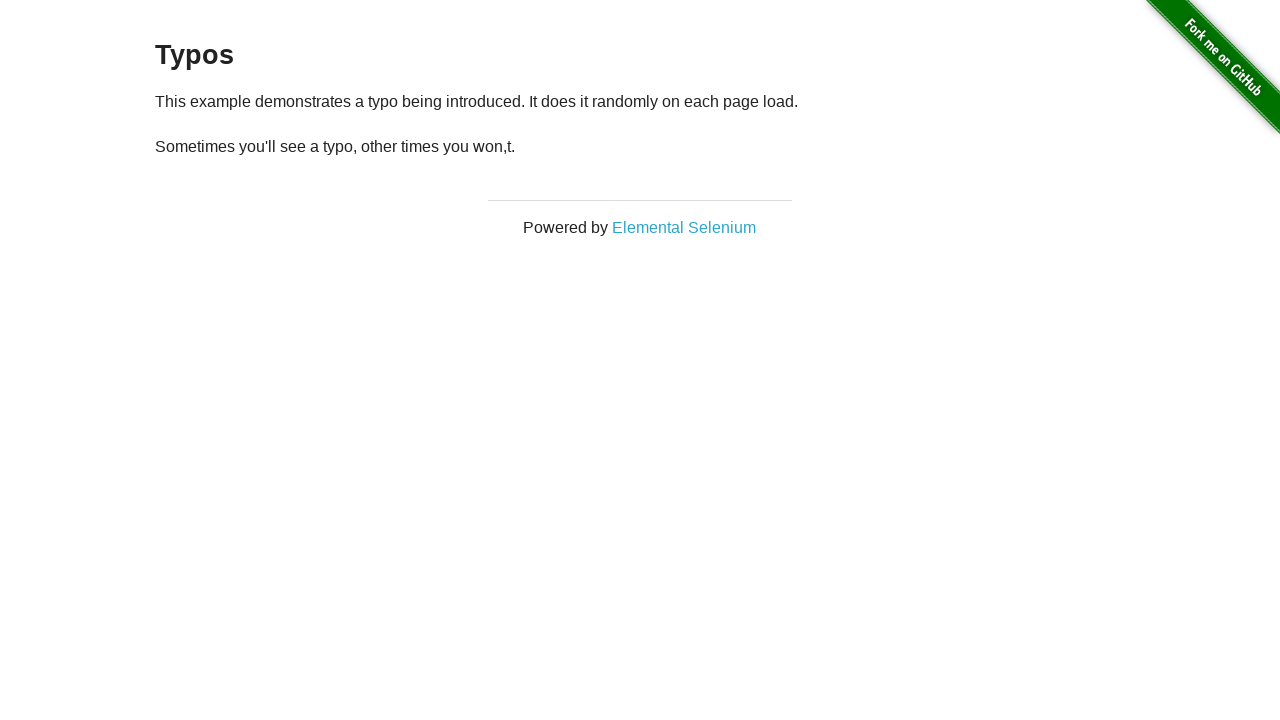

Verified that 2 browser windows are open
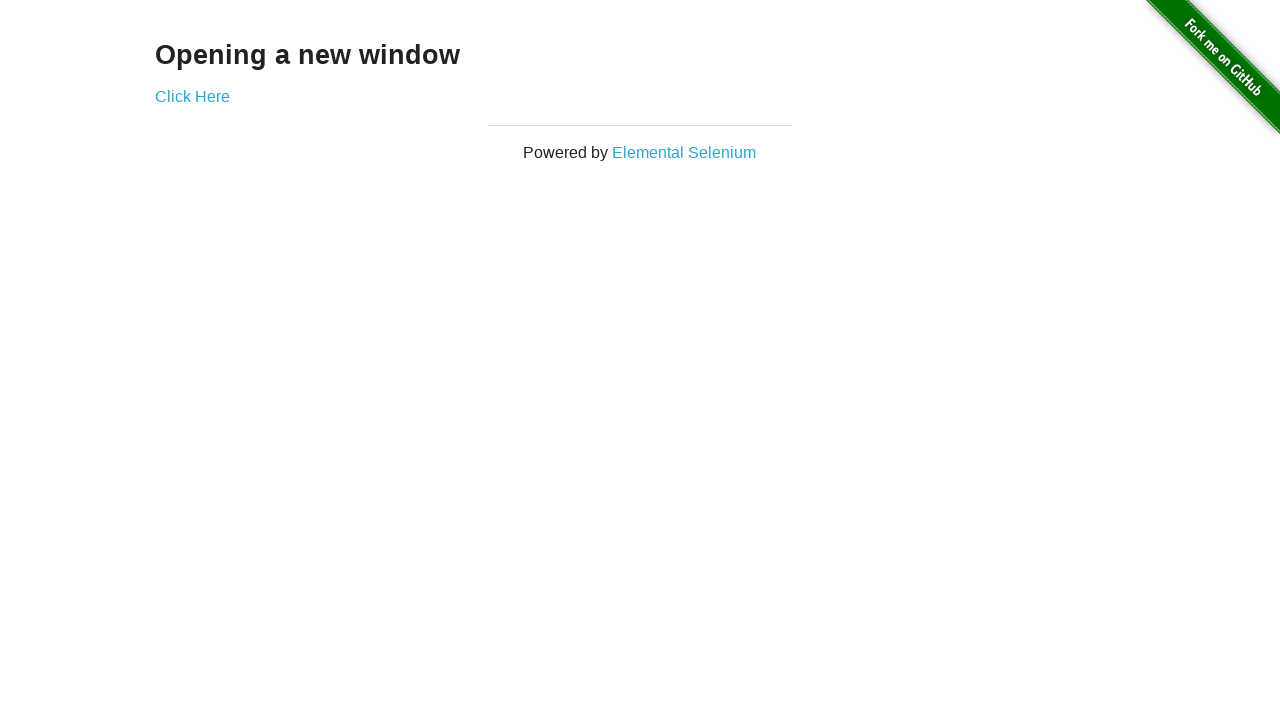

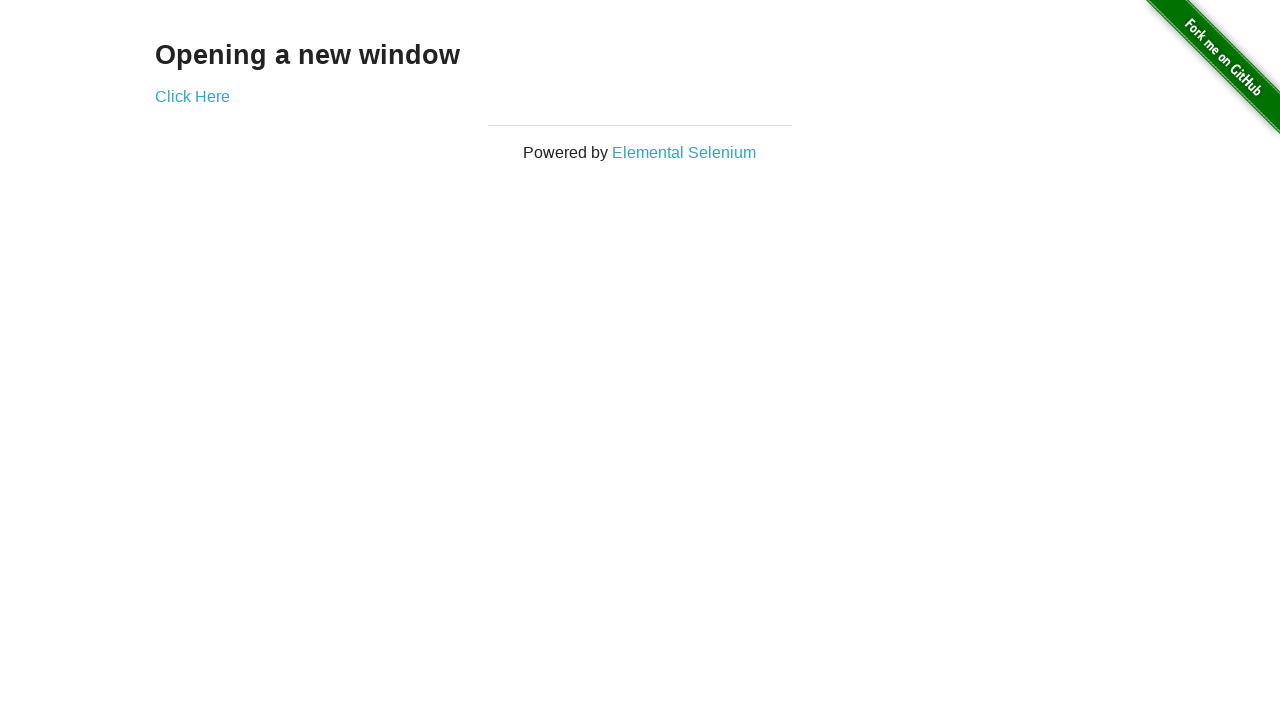